Navigates to the sitespeed.io homepage, clicks on the Documentation link, and waits for the documentation page to load by checking for a specific link element.

Starting URL: https://www.sitespeed.io

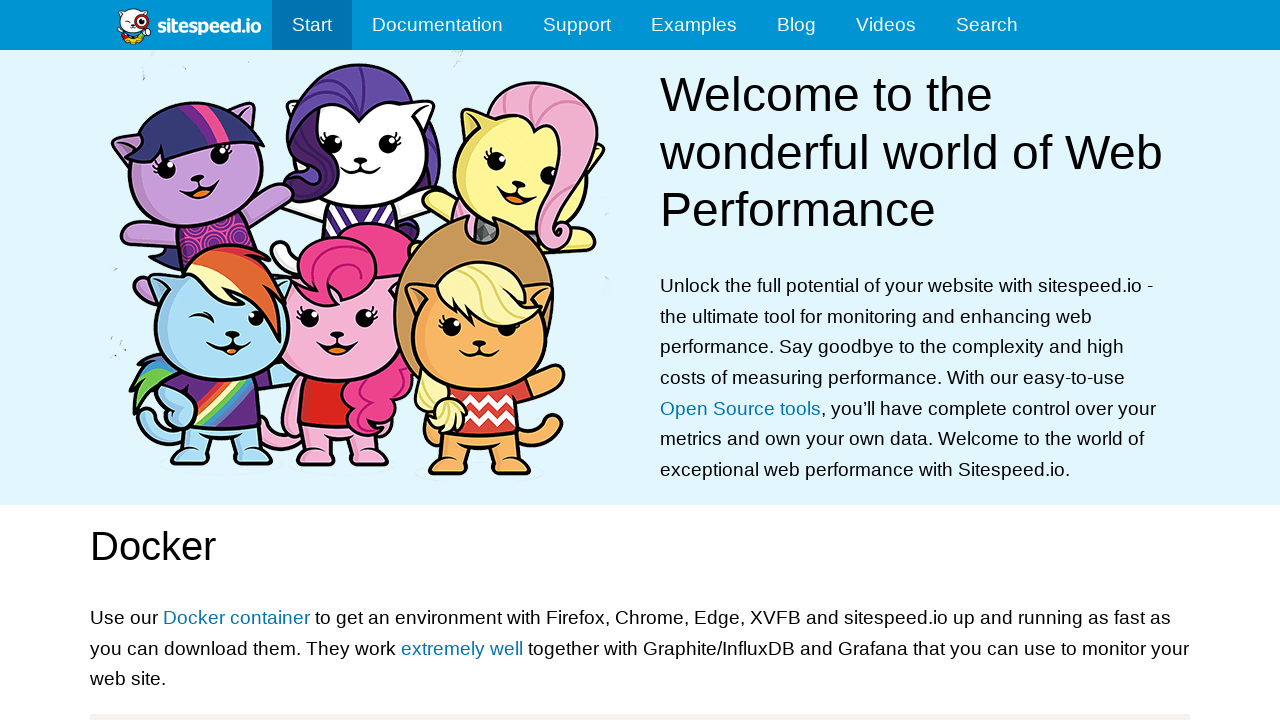

Navigated to sitespeed.io homepage
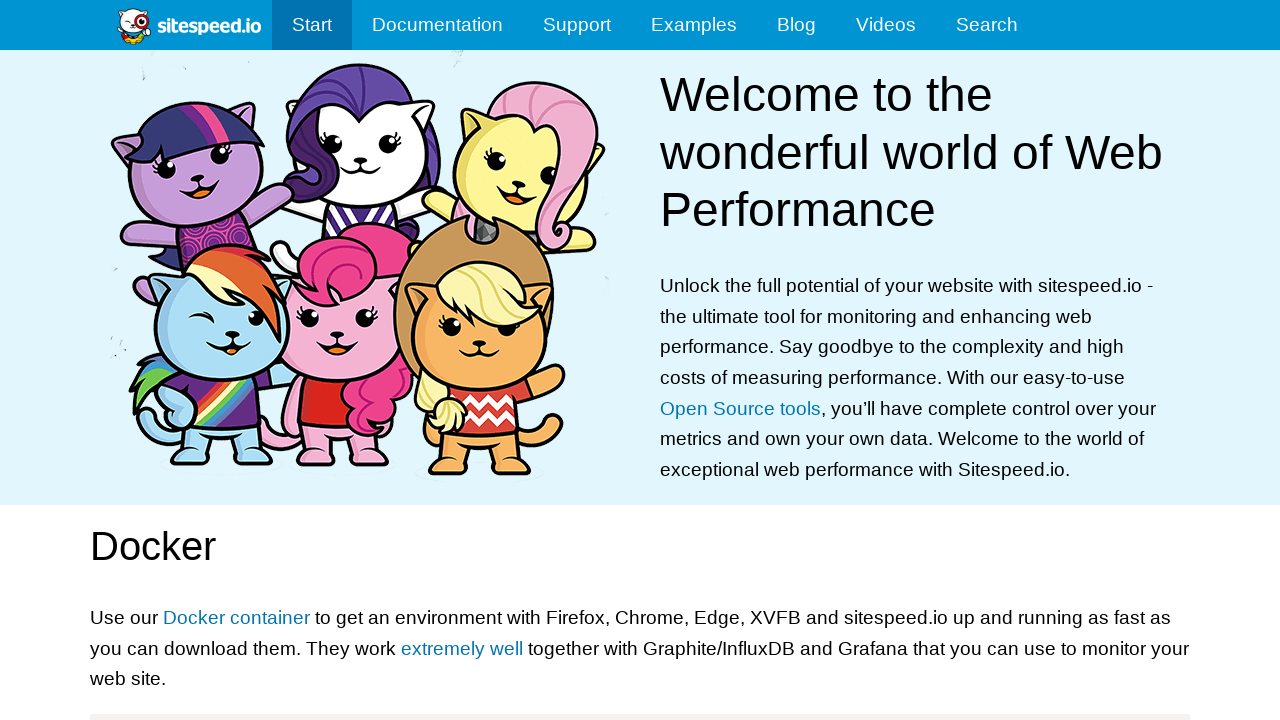

Clicked on the Documentation link at (438, 25) on a:text('Documentation')
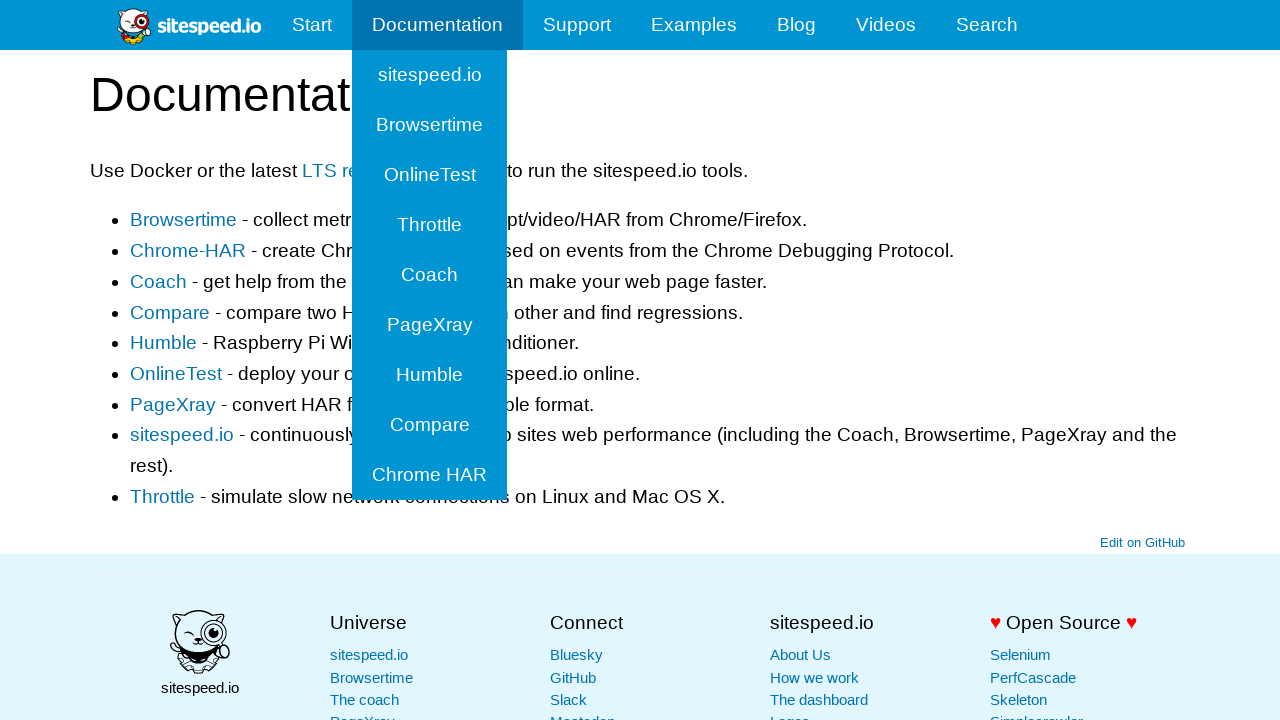

Documentation page loaded and Chrome-HAR link element is visible
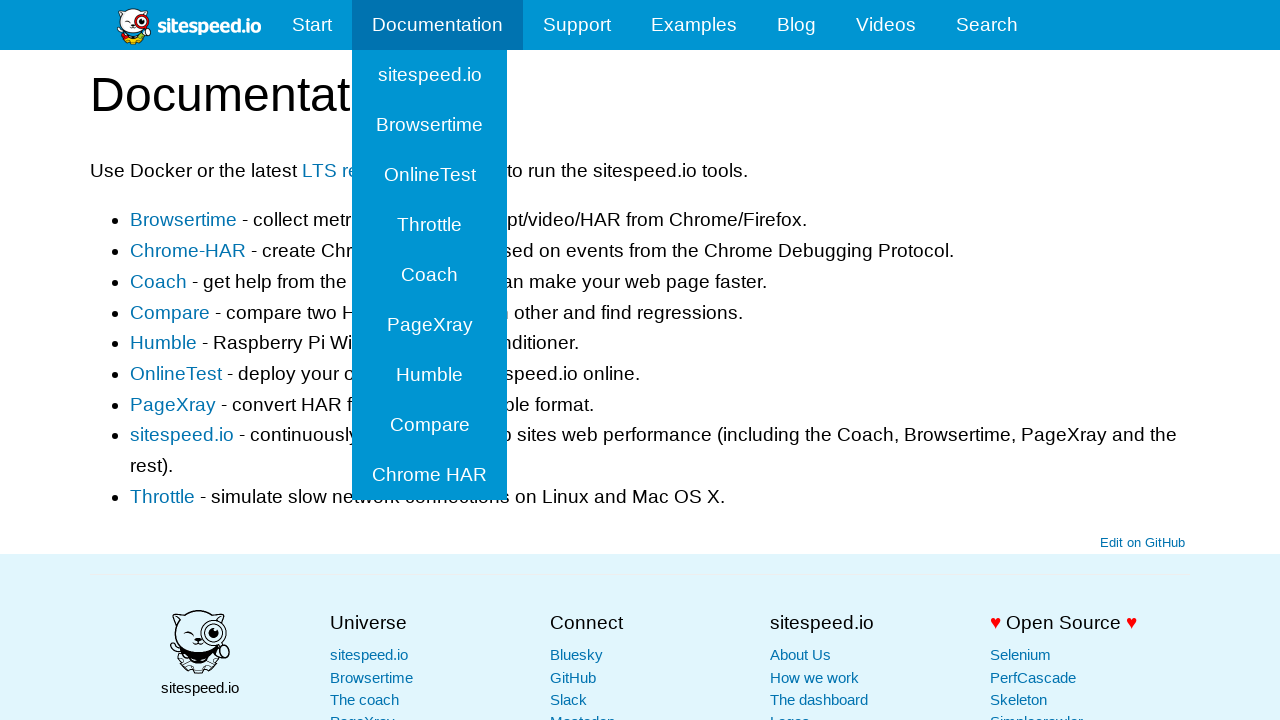

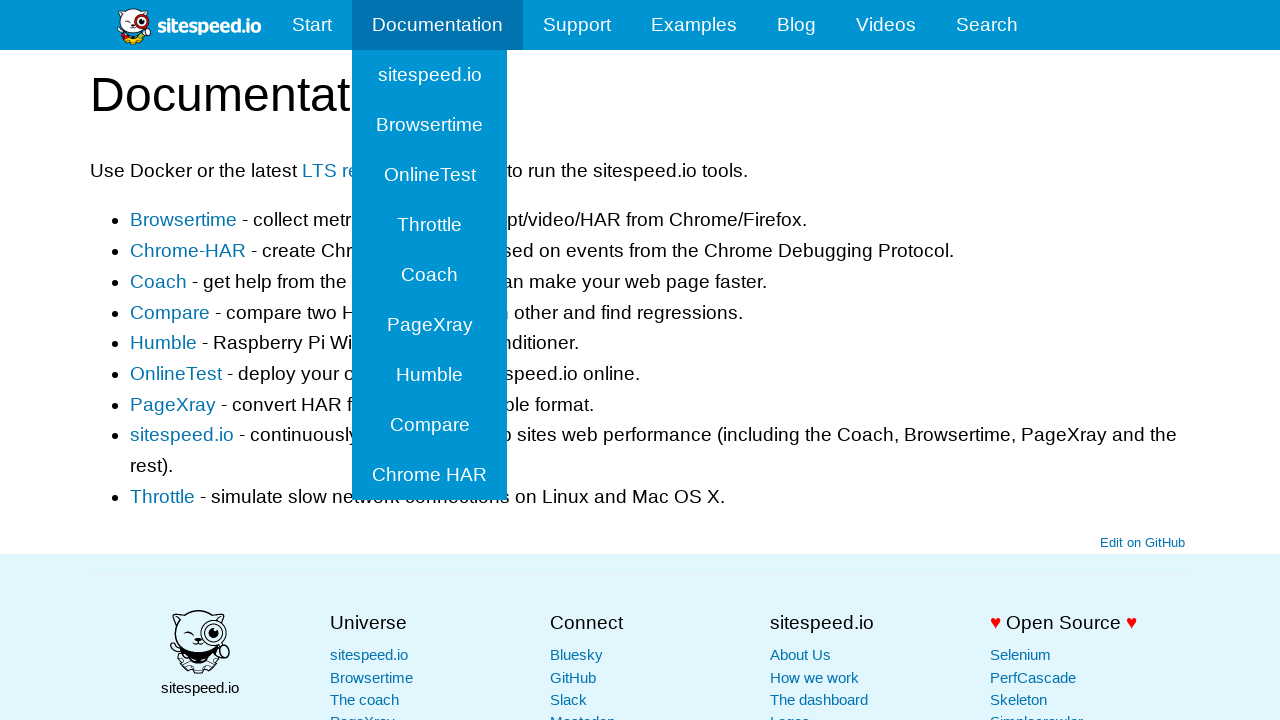